Tests button click functionality on a key-click display test page by scrolling to and clicking a button element

Starting URL: https://testpages.herokuapp.com/styled/key-click-display-test.html

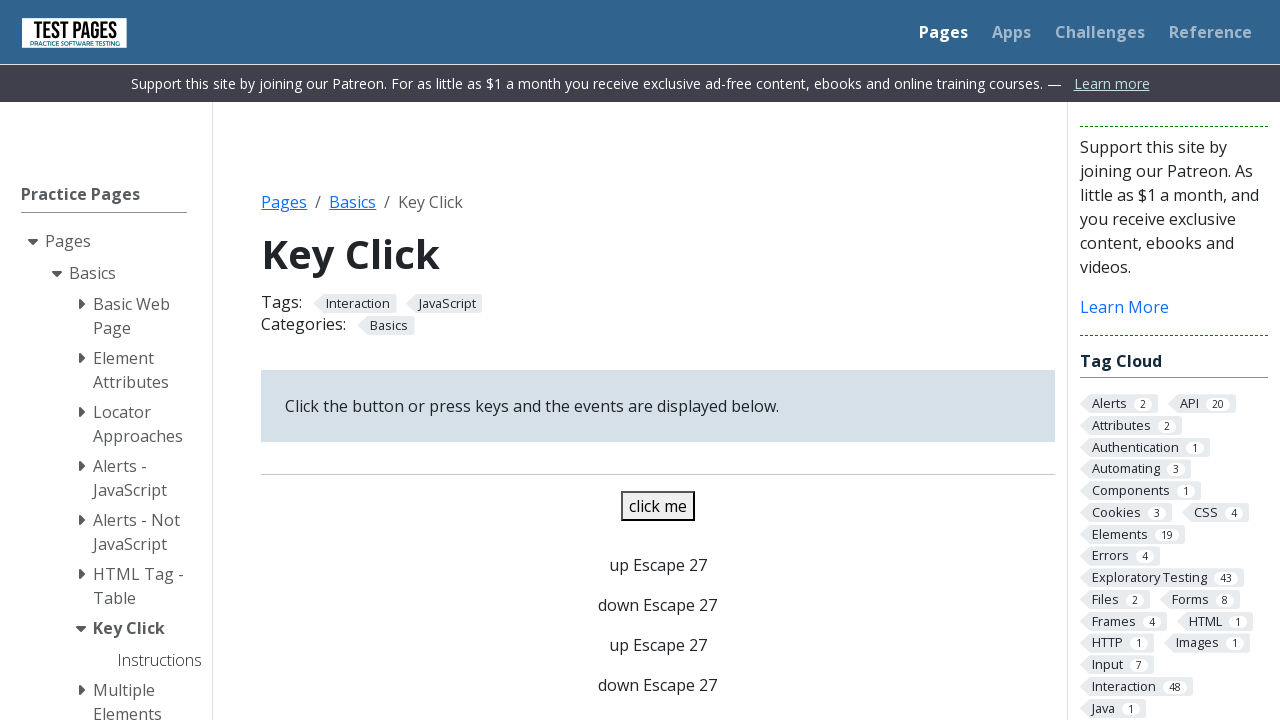

Scrolled button element into view
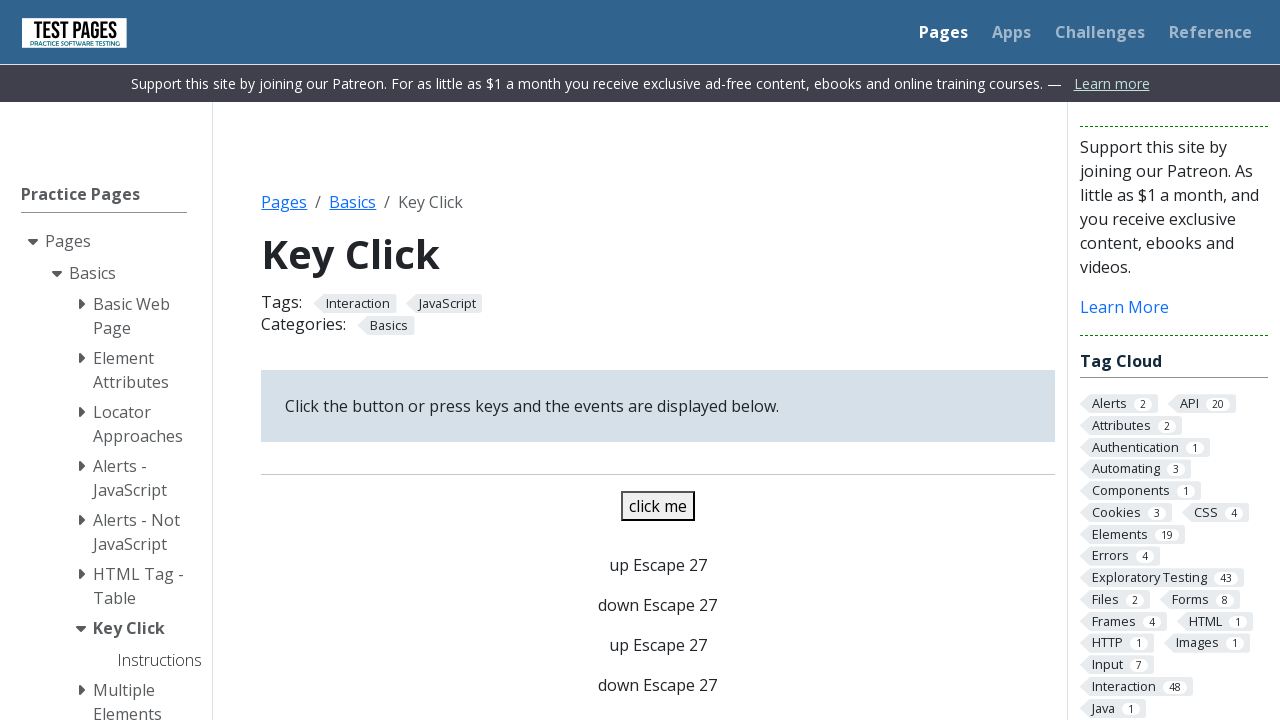

Clicked the button element at (658, 506) on #button
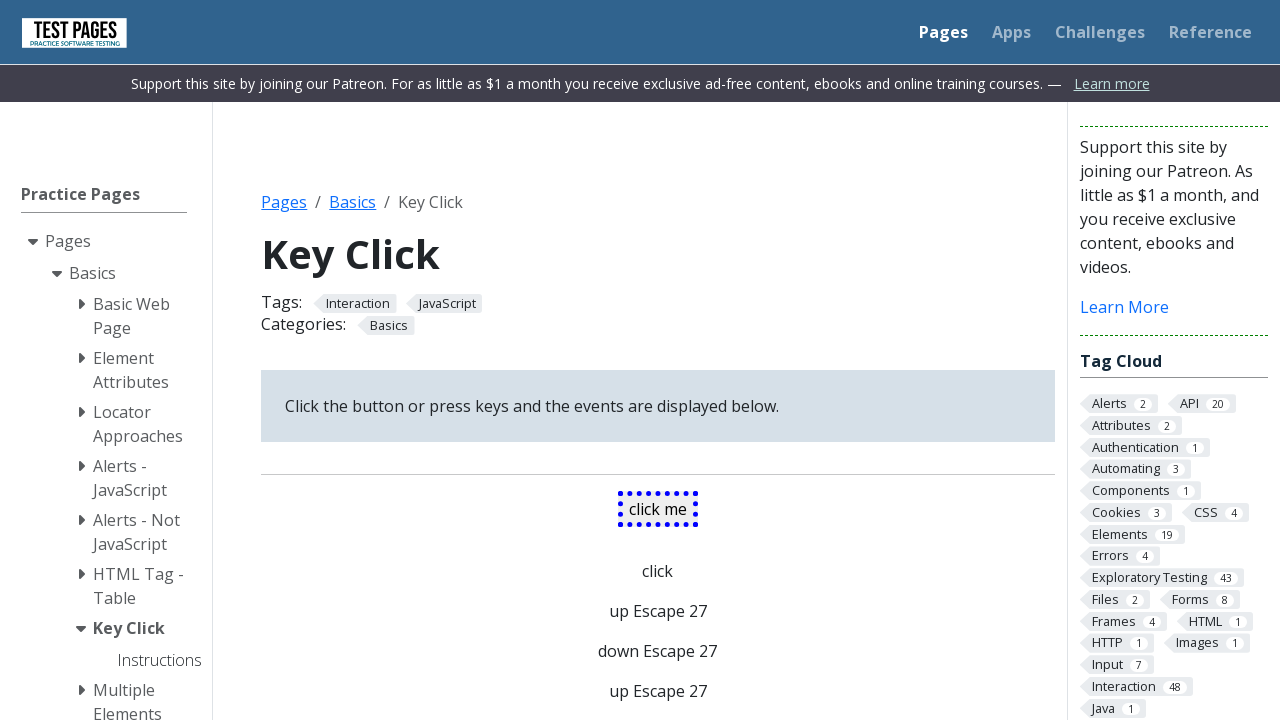

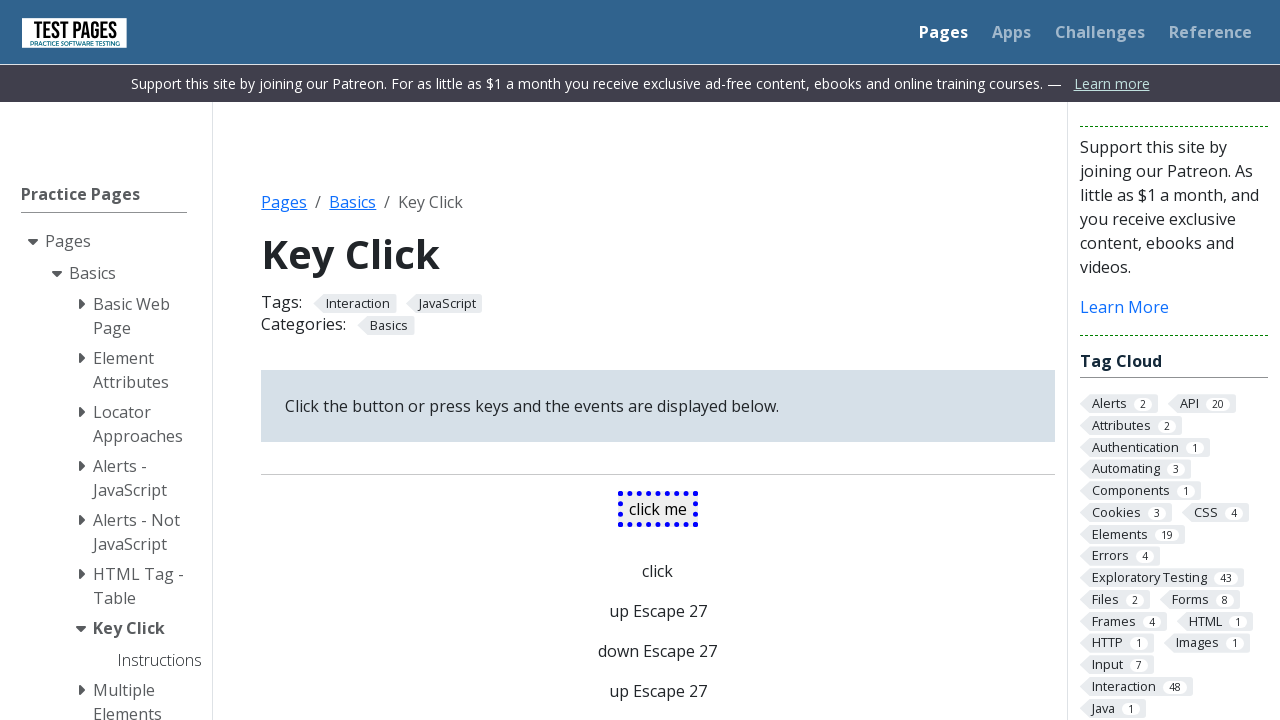